Tests marking all todo items as completed using the toggle all checkbox

Starting URL: https://demo.playwright.dev/todomvc

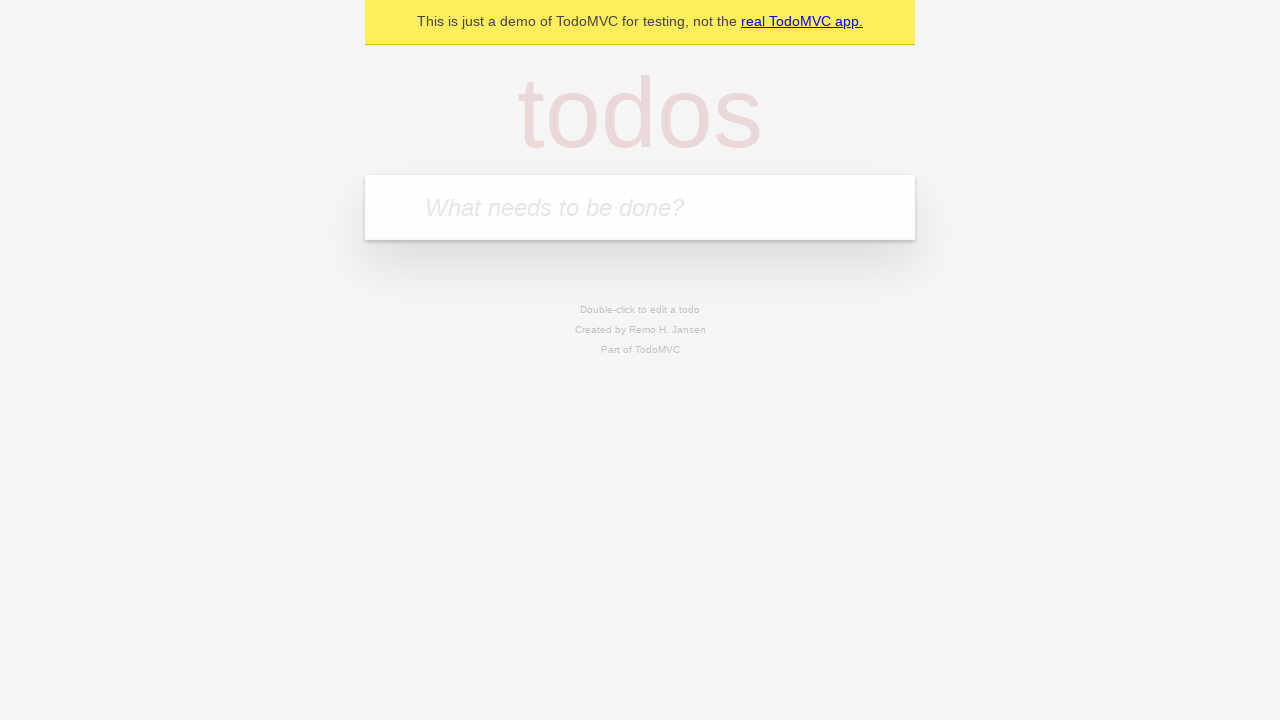

Filled first todo item 'buy some cheese' on internal:attr=[placeholder="What needs to be done?"i]
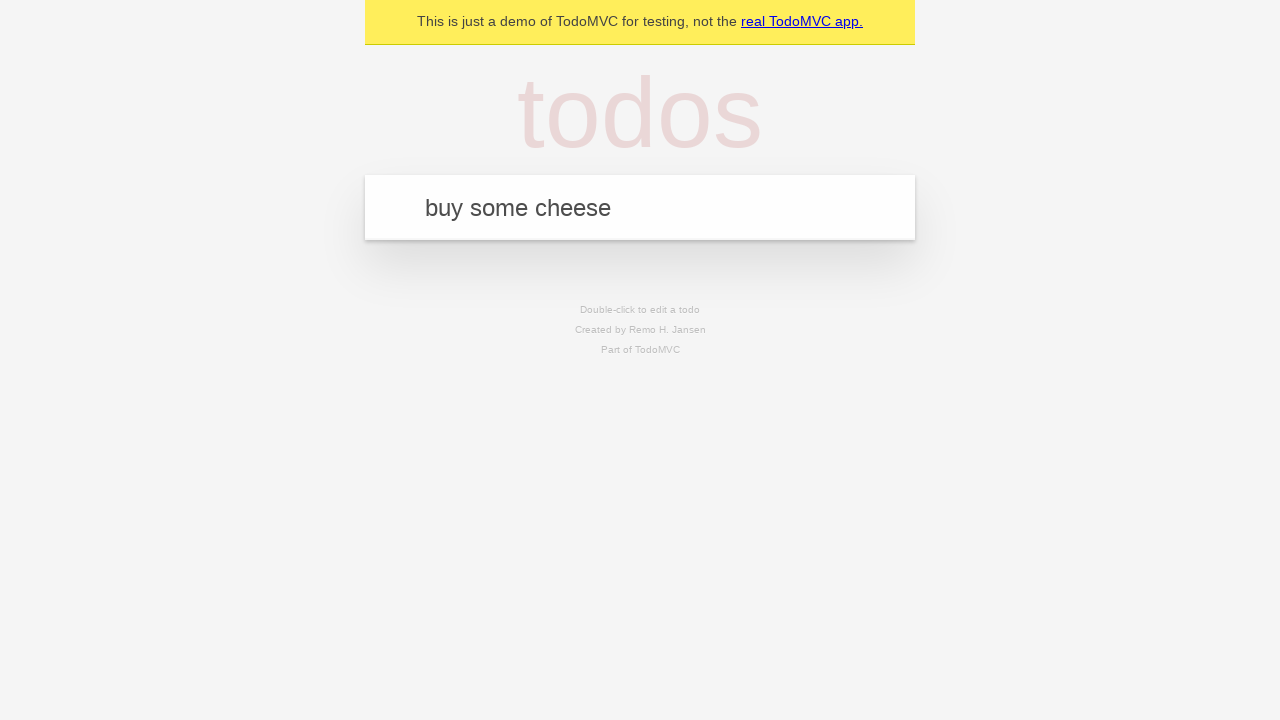

Pressed Enter to add first todo item on internal:attr=[placeholder="What needs to be done?"i]
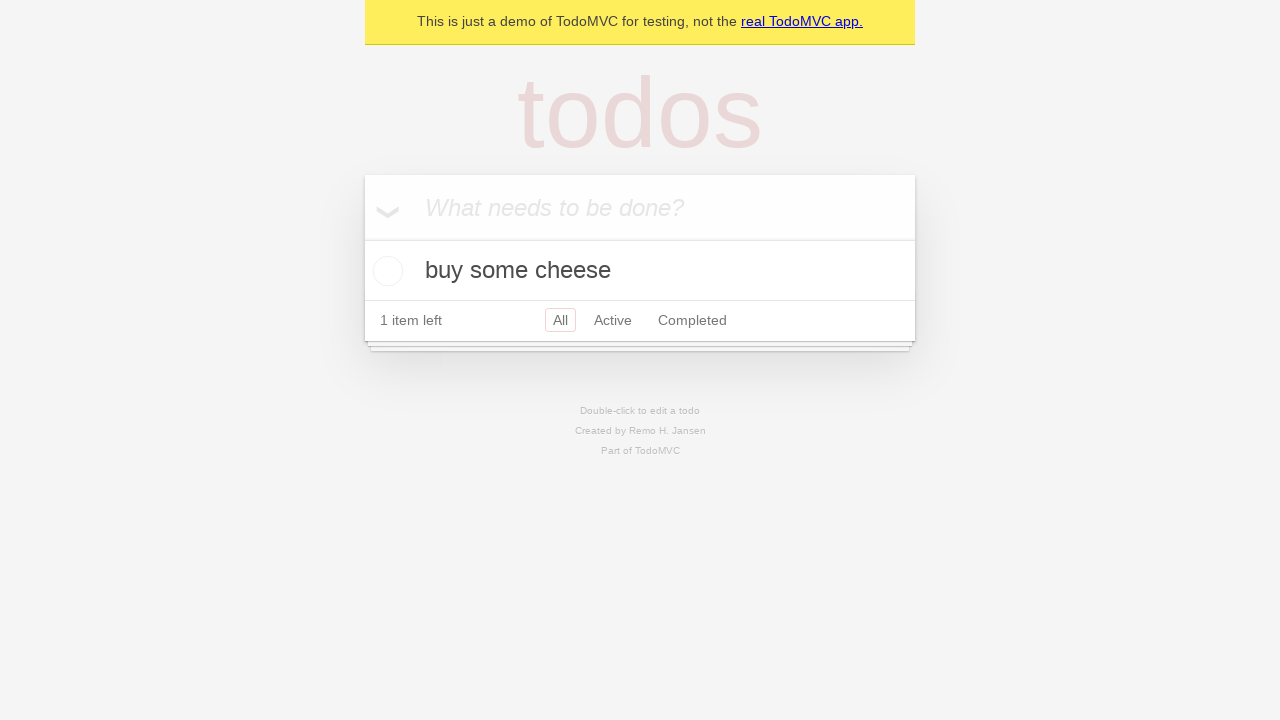

Filled second todo item 'feed the cat' on internal:attr=[placeholder="What needs to be done?"i]
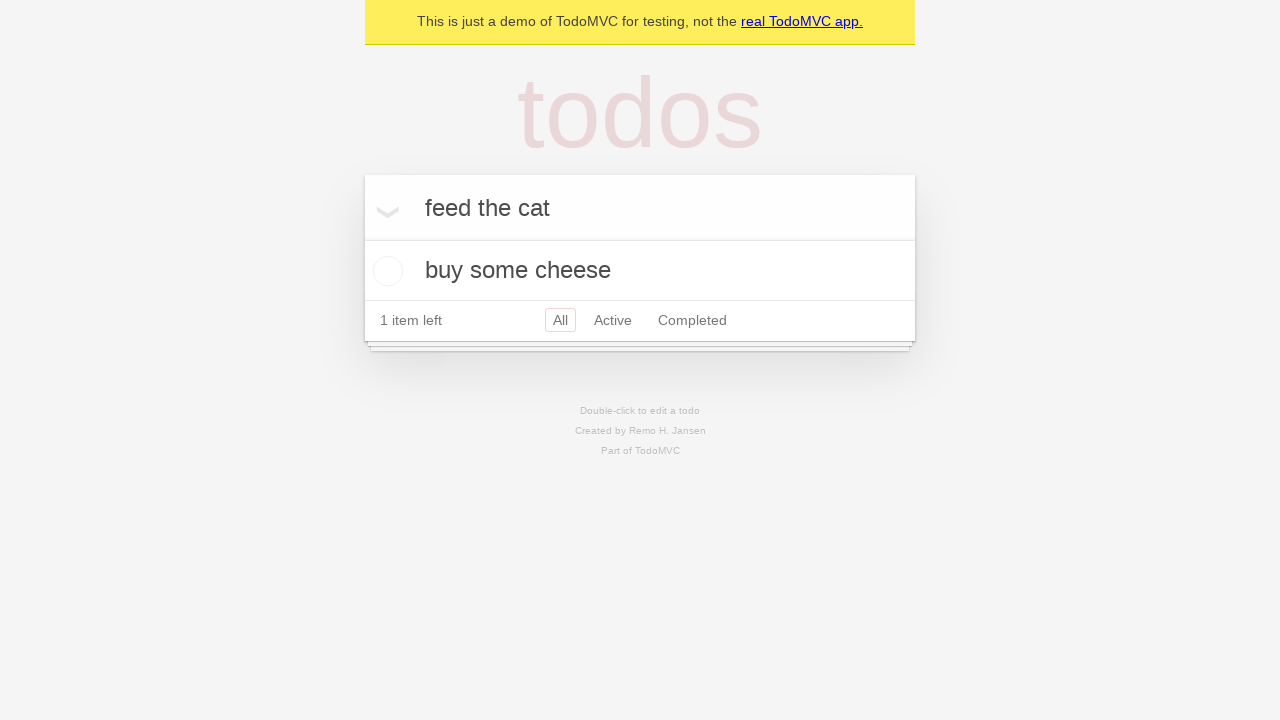

Pressed Enter to add second todo item on internal:attr=[placeholder="What needs to be done?"i]
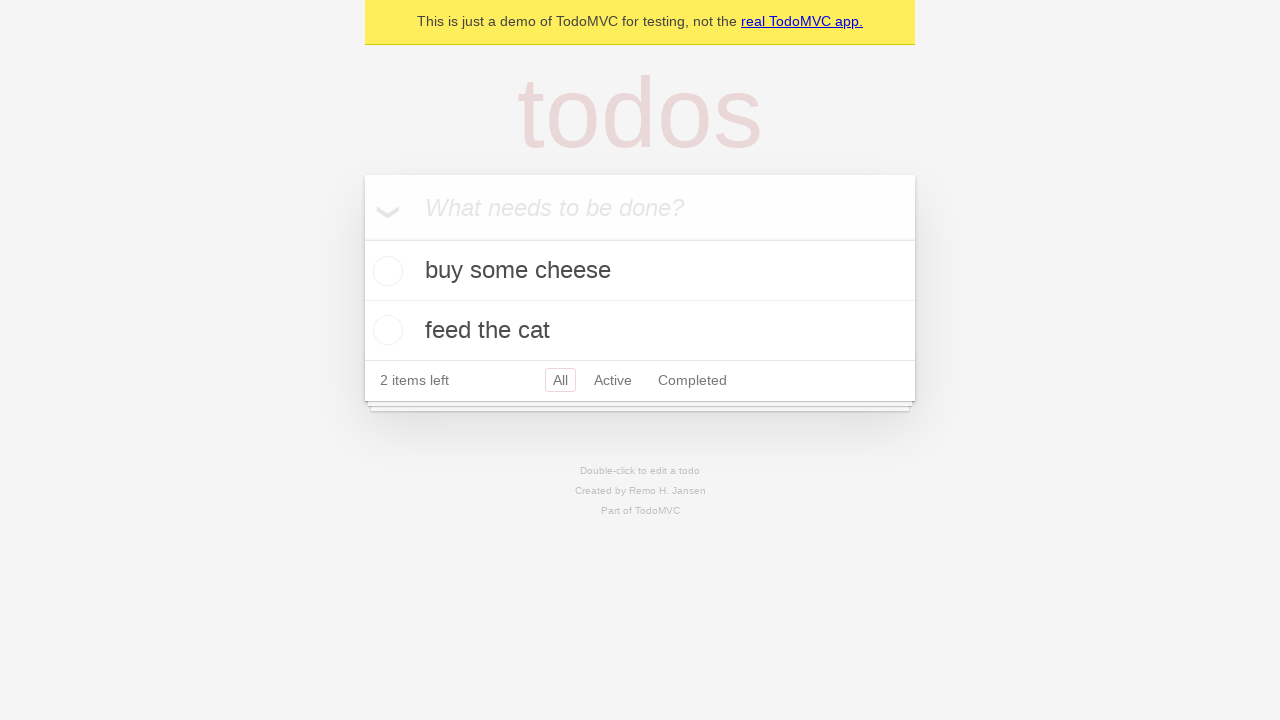

Filled third todo item 'book a doctors appointment' on internal:attr=[placeholder="What needs to be done?"i]
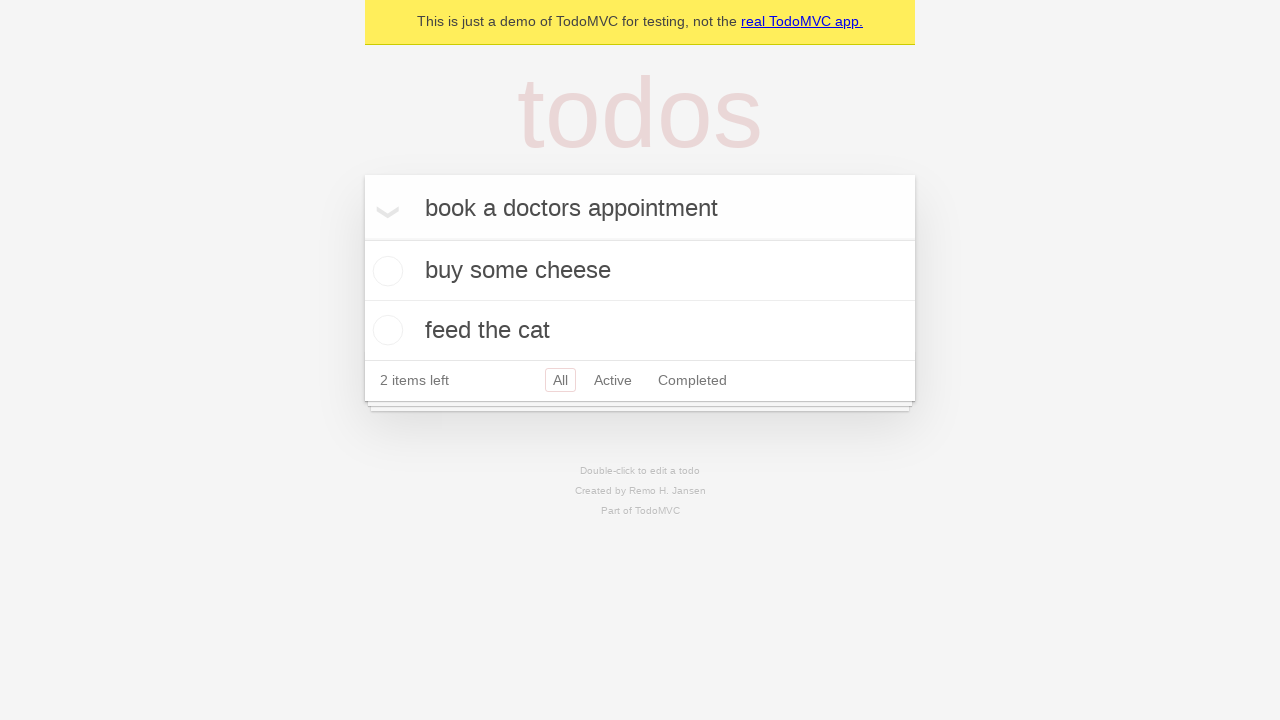

Pressed Enter to add third todo item on internal:attr=[placeholder="What needs to be done?"i]
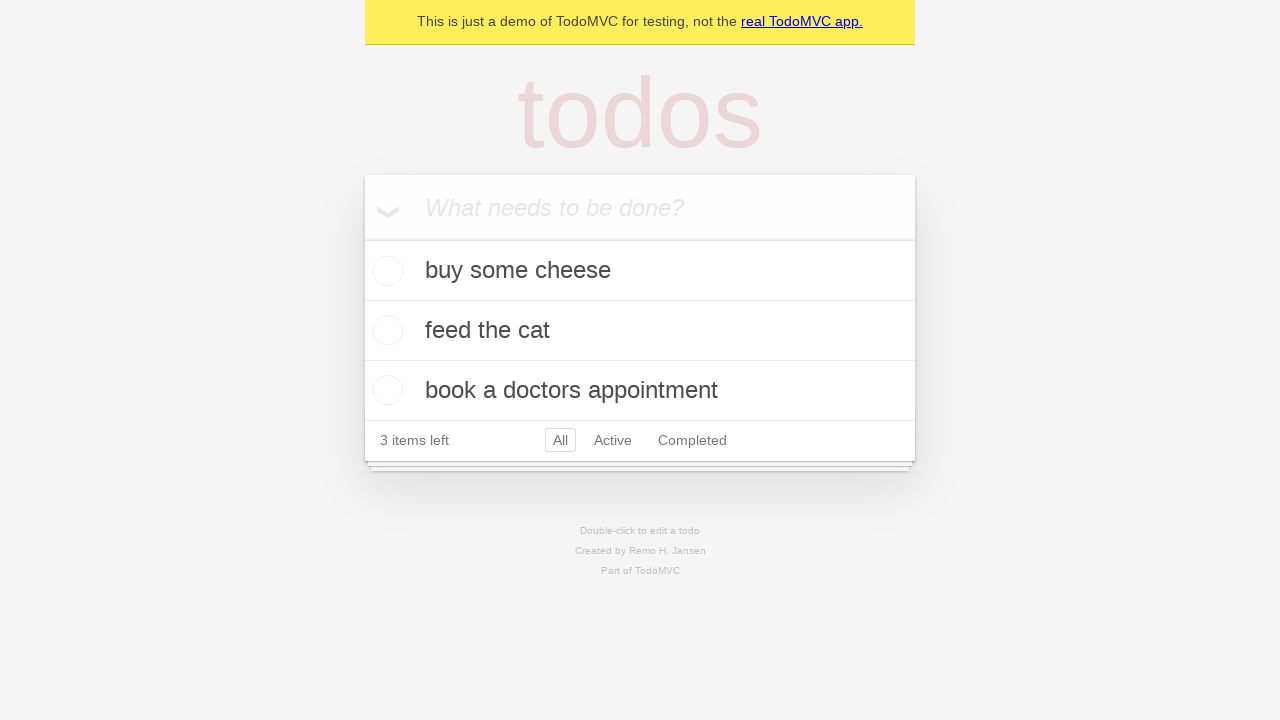

Checked 'Mark all as complete' checkbox at (362, 238) on internal:label="Mark all as complete"i
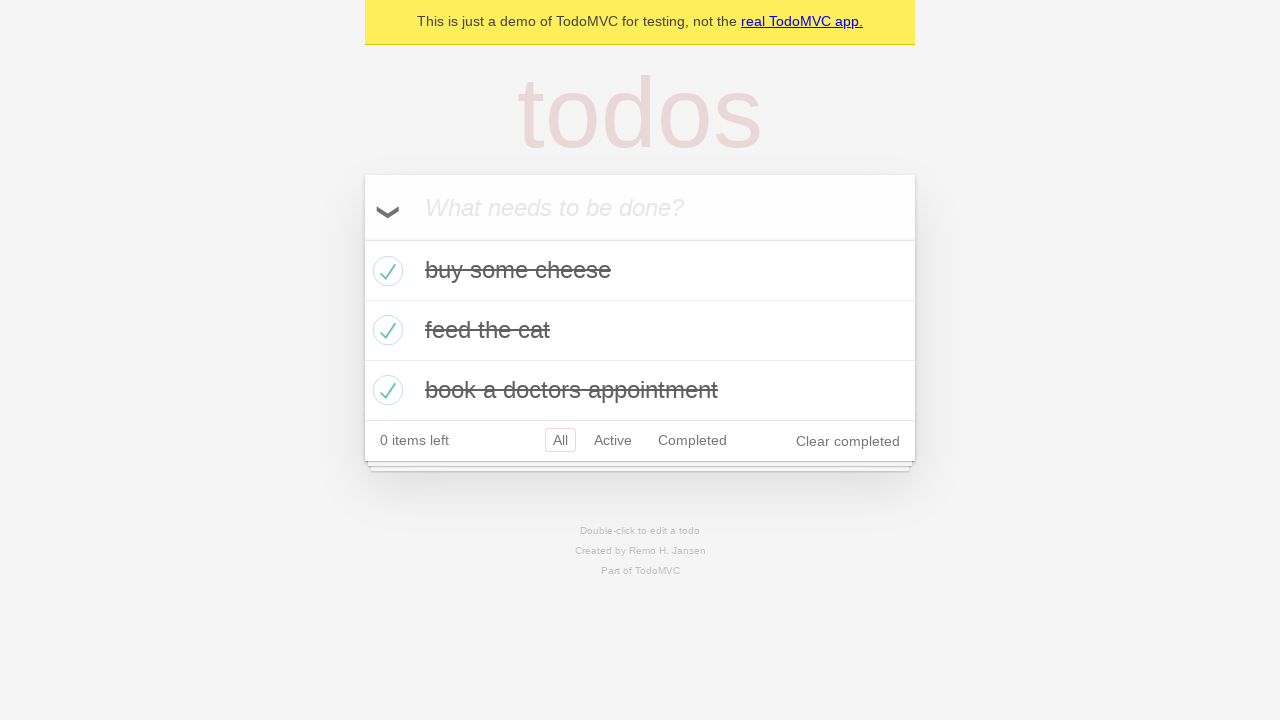

Verified that todo items are marked as completed
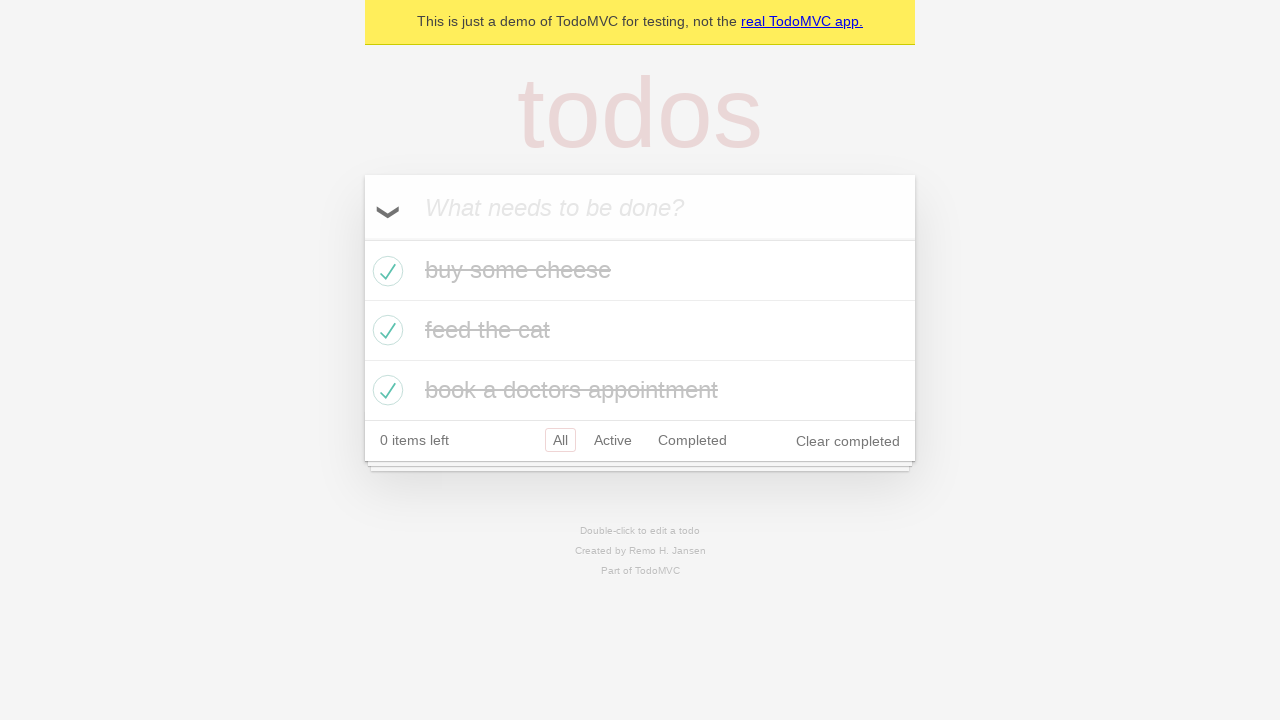

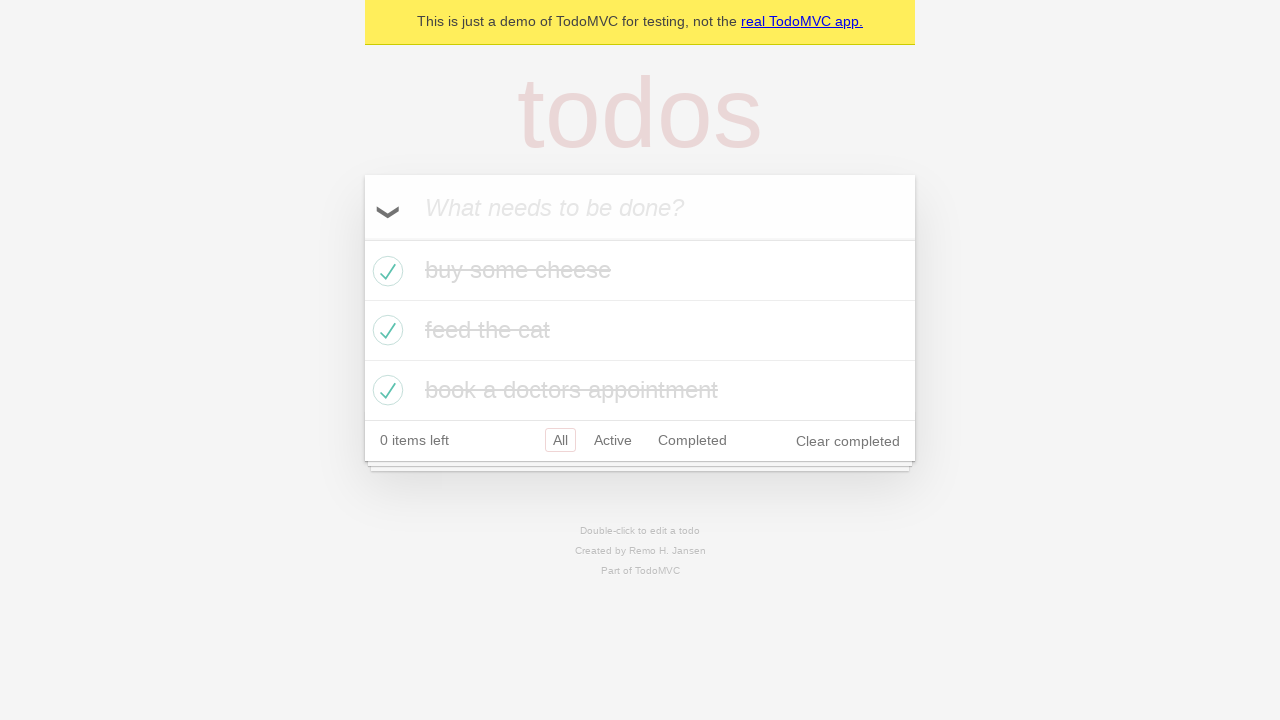